Tests that the currently applied filter is highlighted with selected class

Starting URL: https://demo.playwright.dev/todomvc

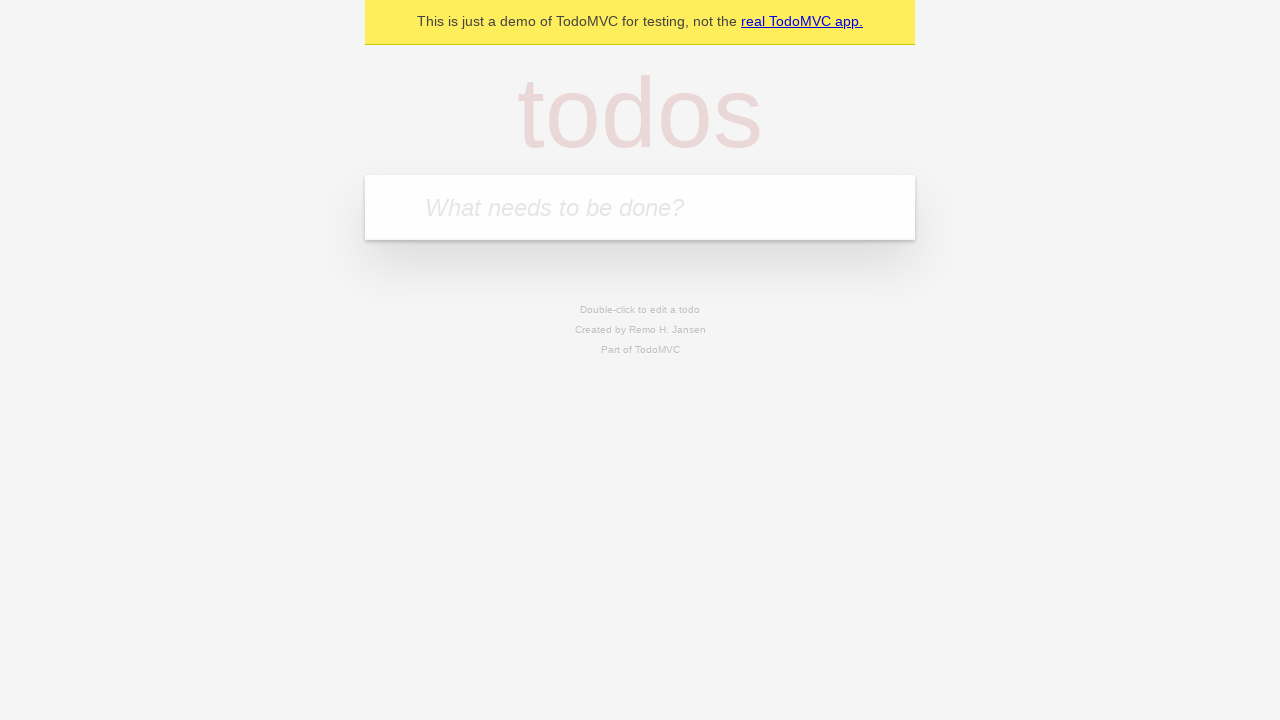

Filled todo input with 'watch monty python' on internal:attr=[placeholder="What needs to be done?"i]
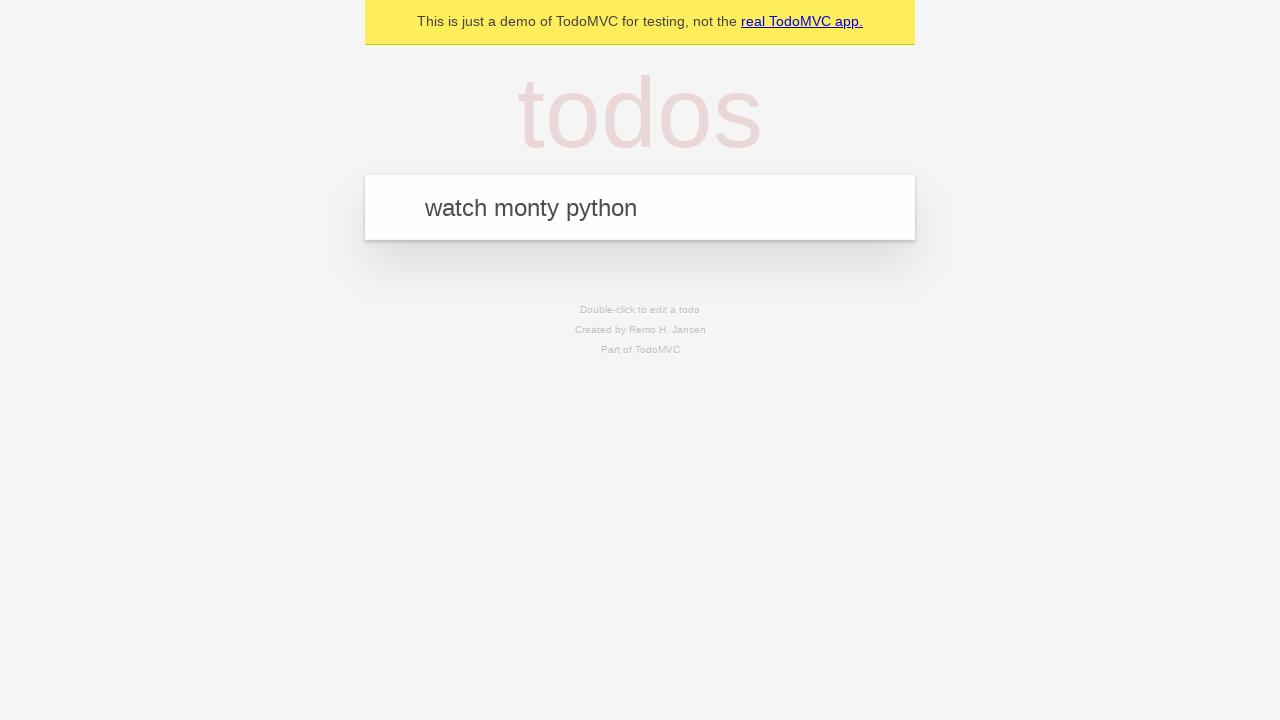

Pressed Enter to create todo 'watch monty python' on internal:attr=[placeholder="What needs to be done?"i]
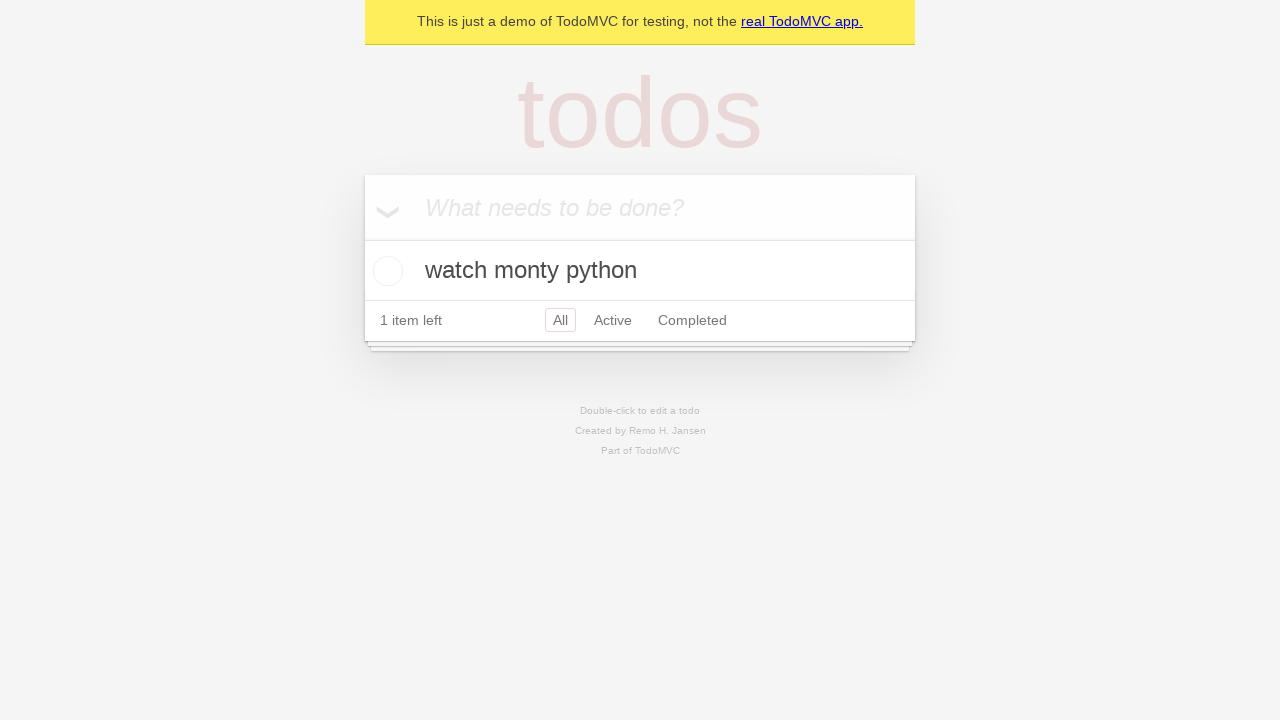

Filled todo input with 'feed the cat' on internal:attr=[placeholder="What needs to be done?"i]
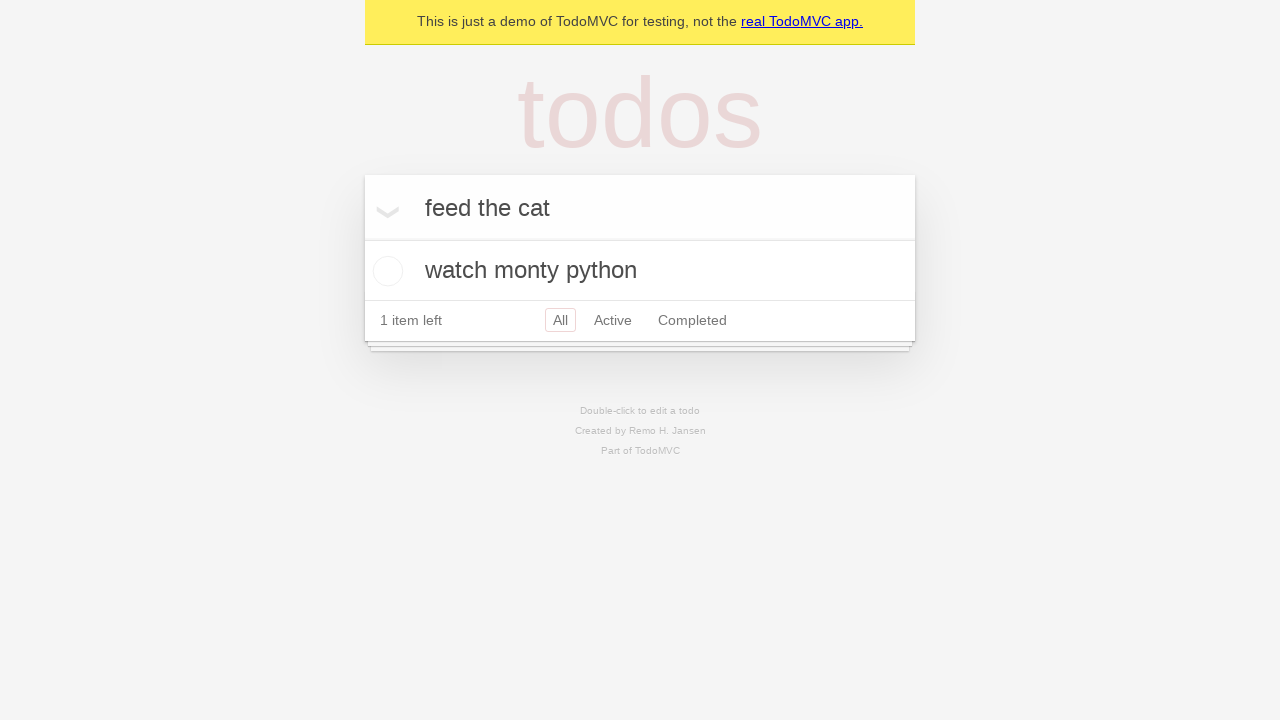

Pressed Enter to create todo 'feed the cat' on internal:attr=[placeholder="What needs to be done?"i]
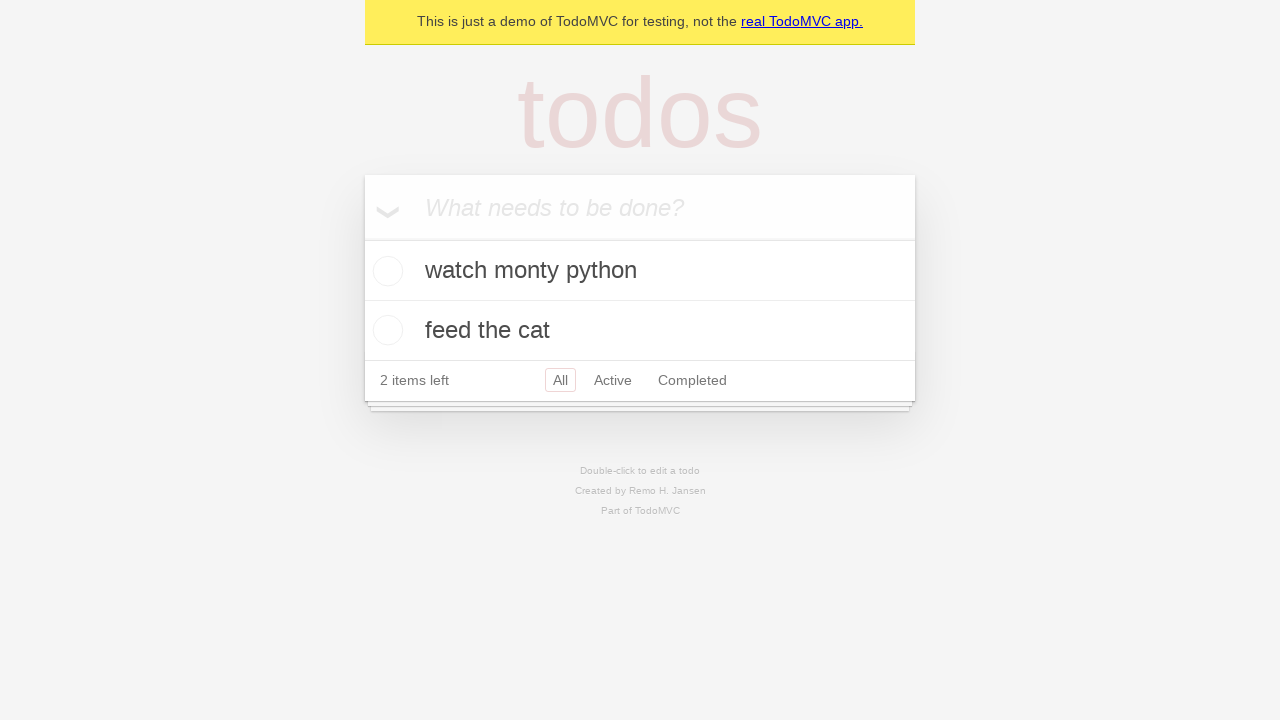

Filled todo input with 'book a doctors appointment' on internal:attr=[placeholder="What needs to be done?"i]
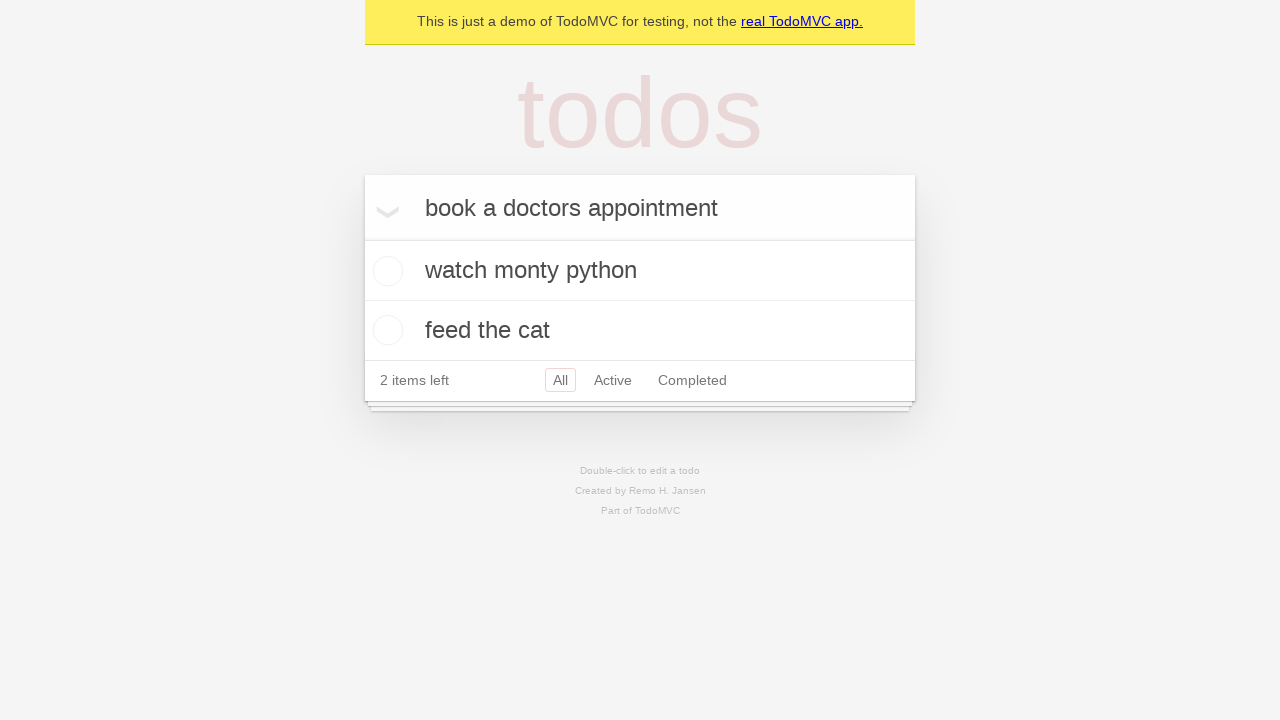

Pressed Enter to create todo 'book a doctors appointment' on internal:attr=[placeholder="What needs to be done?"i]
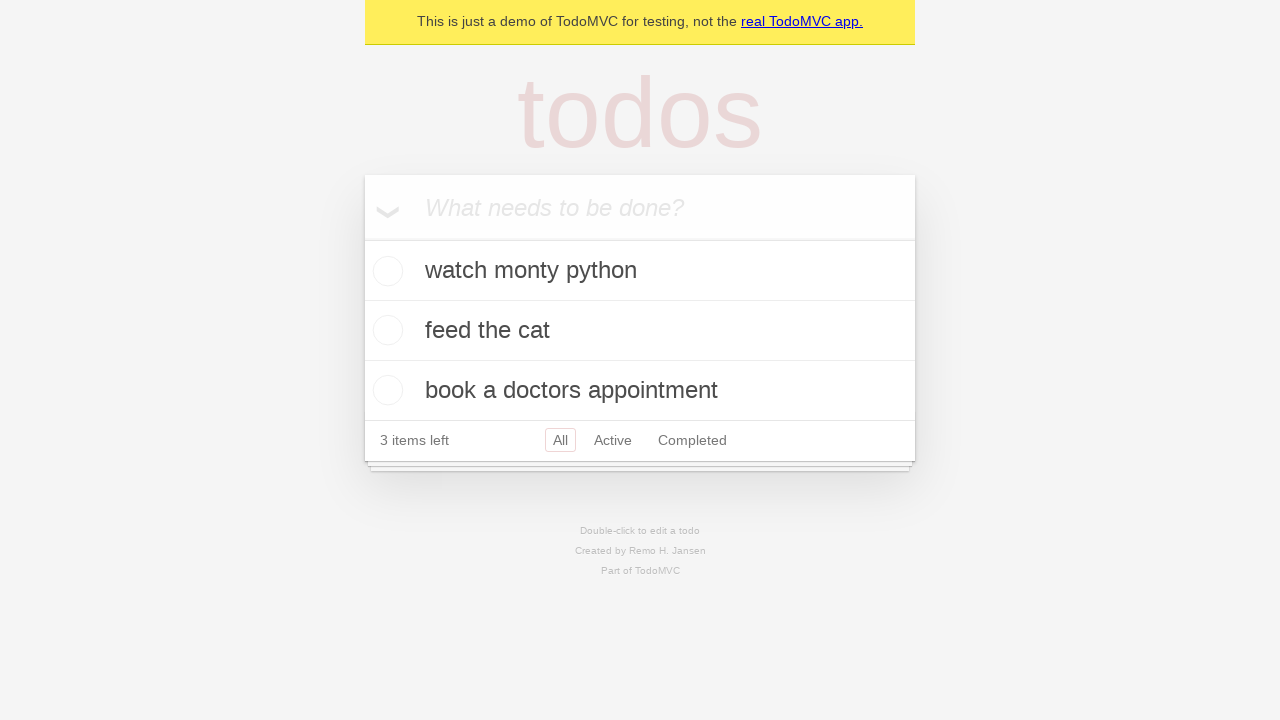

Clicked Active filter link at (613, 440) on internal:role=link[name="Active"i]
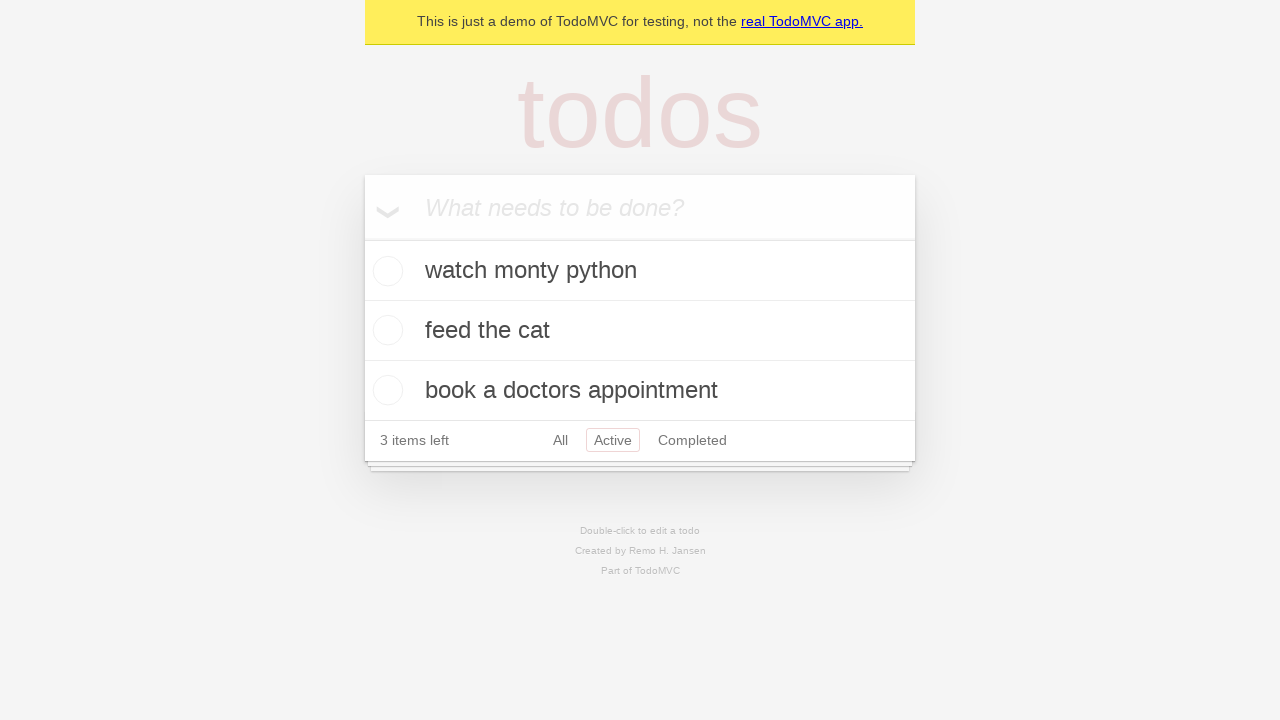

Clicked Completed filter link to verify it highlights as selected at (692, 440) on internal:role=link[name="Completed"i]
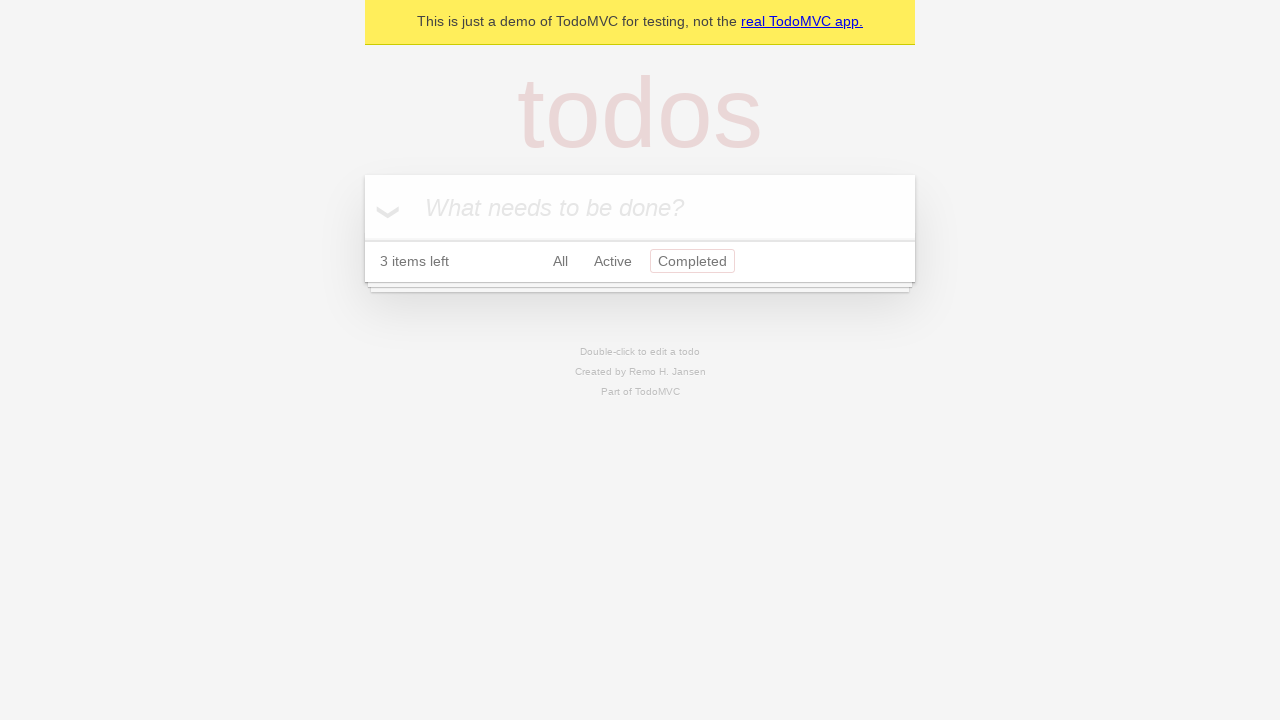

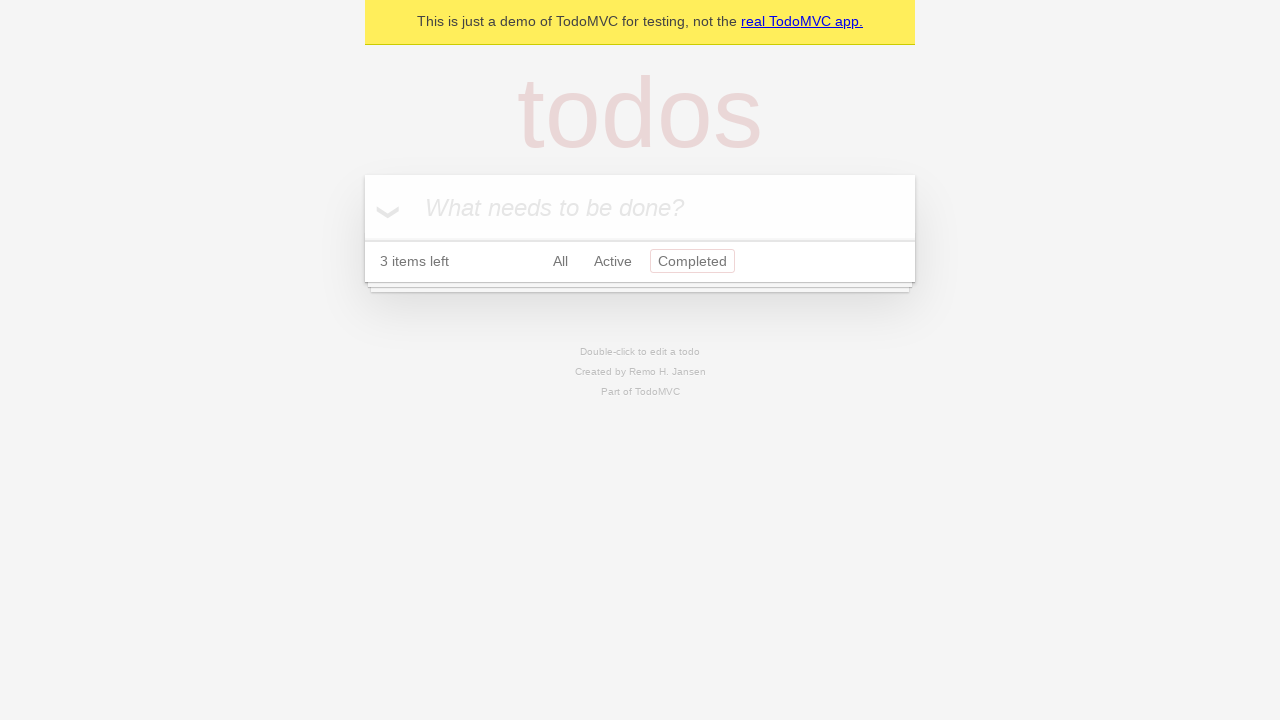